Tests nested iframe handling by switching between frames, filling input fields, and selecting dropdown options across different frame contexts

Starting URL: https://www.hyrtutorials.com/p/frames-practice.html

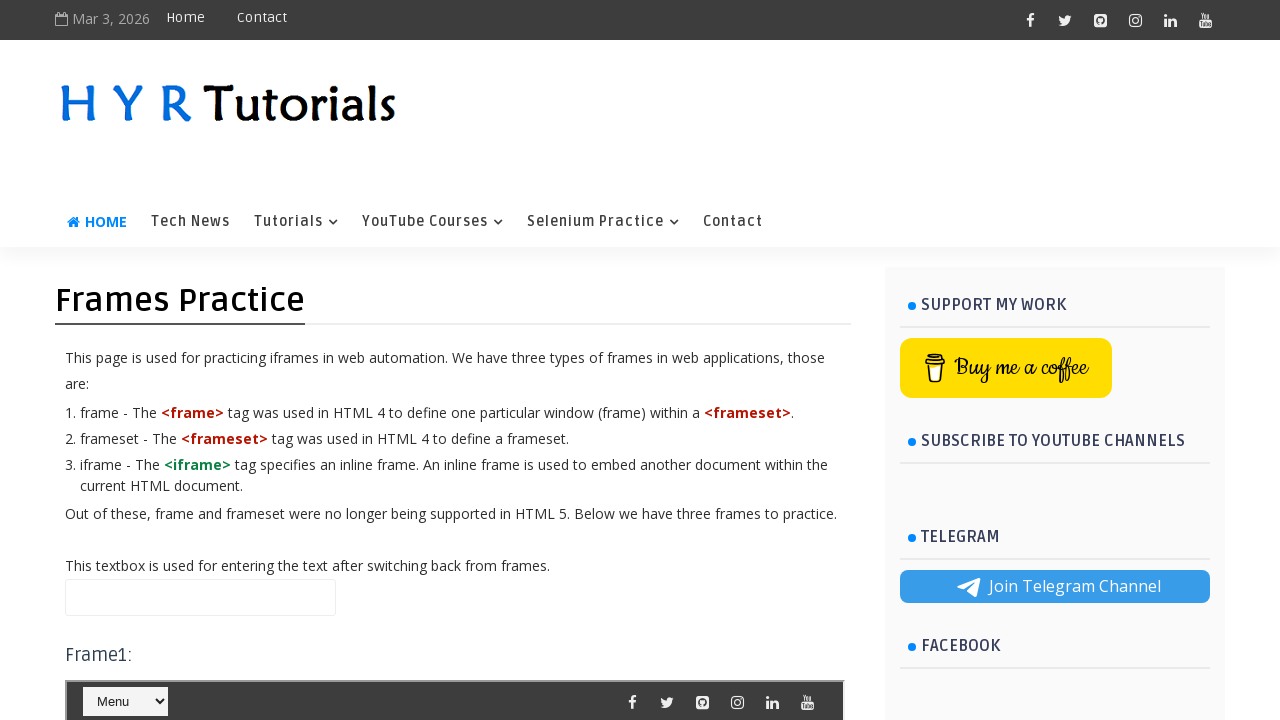

Filled name field on main webpage with 'Hello' on #name
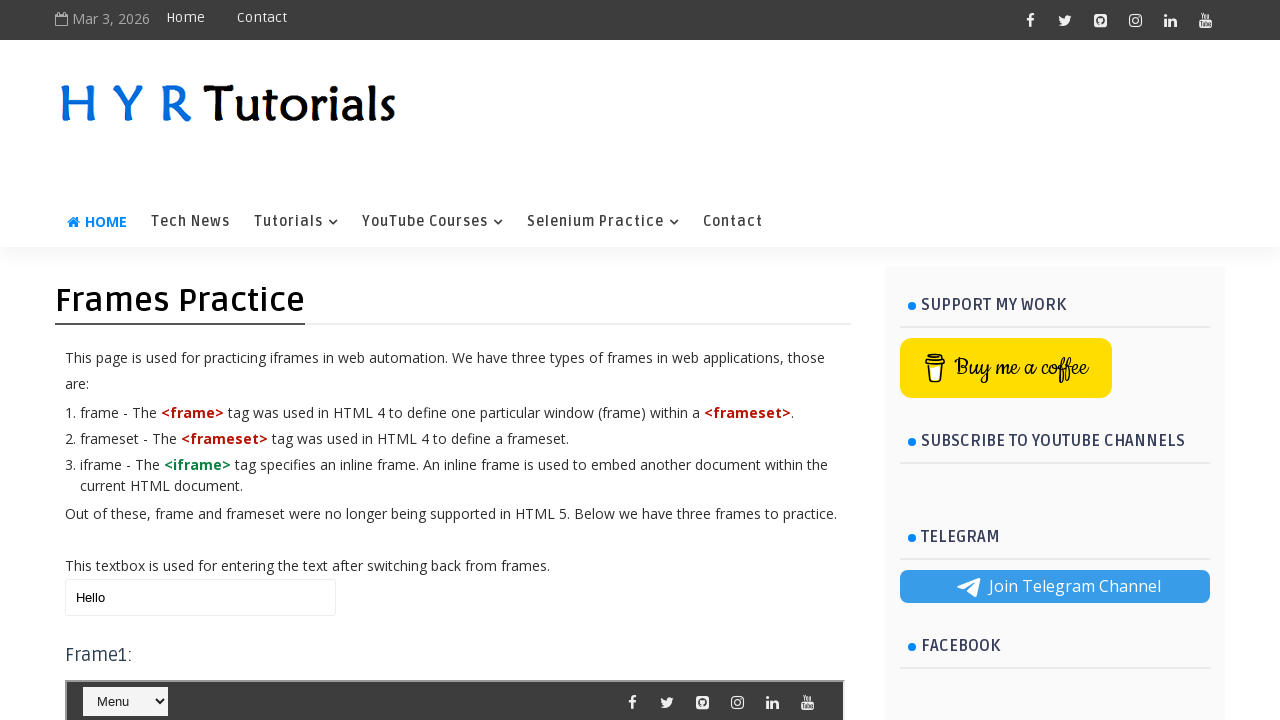

Located outer frame (frm3)
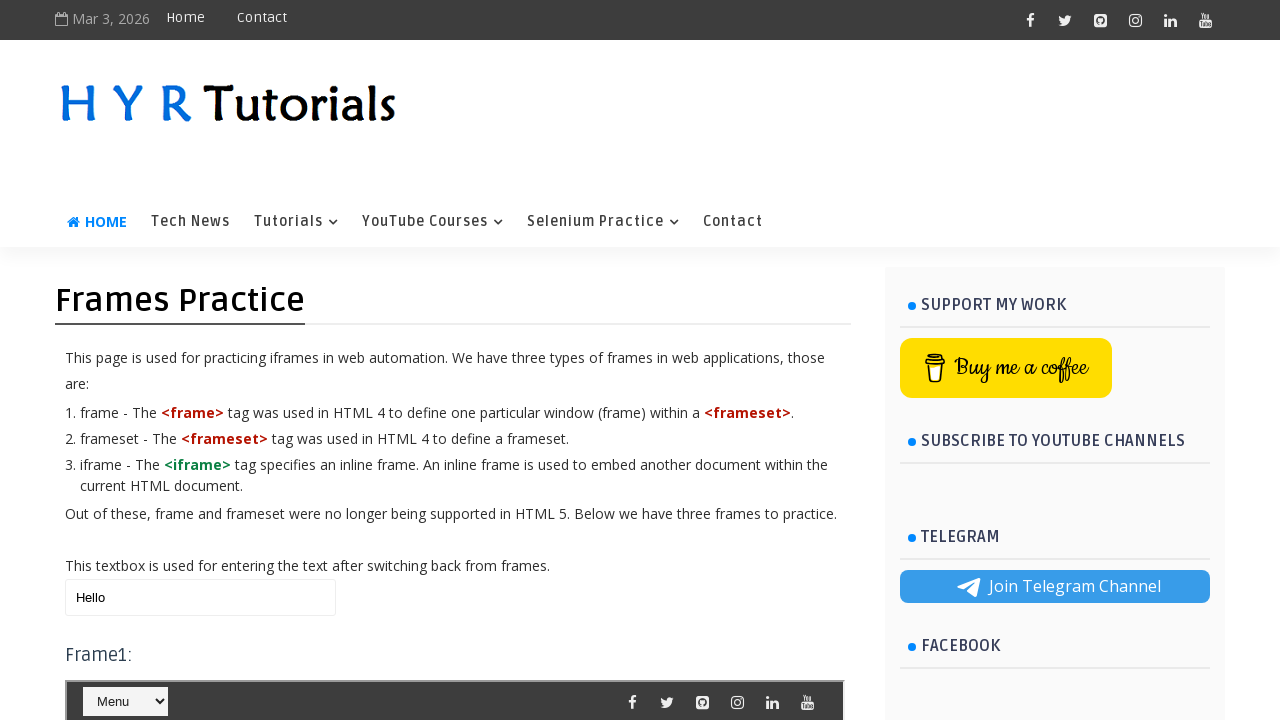

Located inner frame (frm1) nested inside frm3
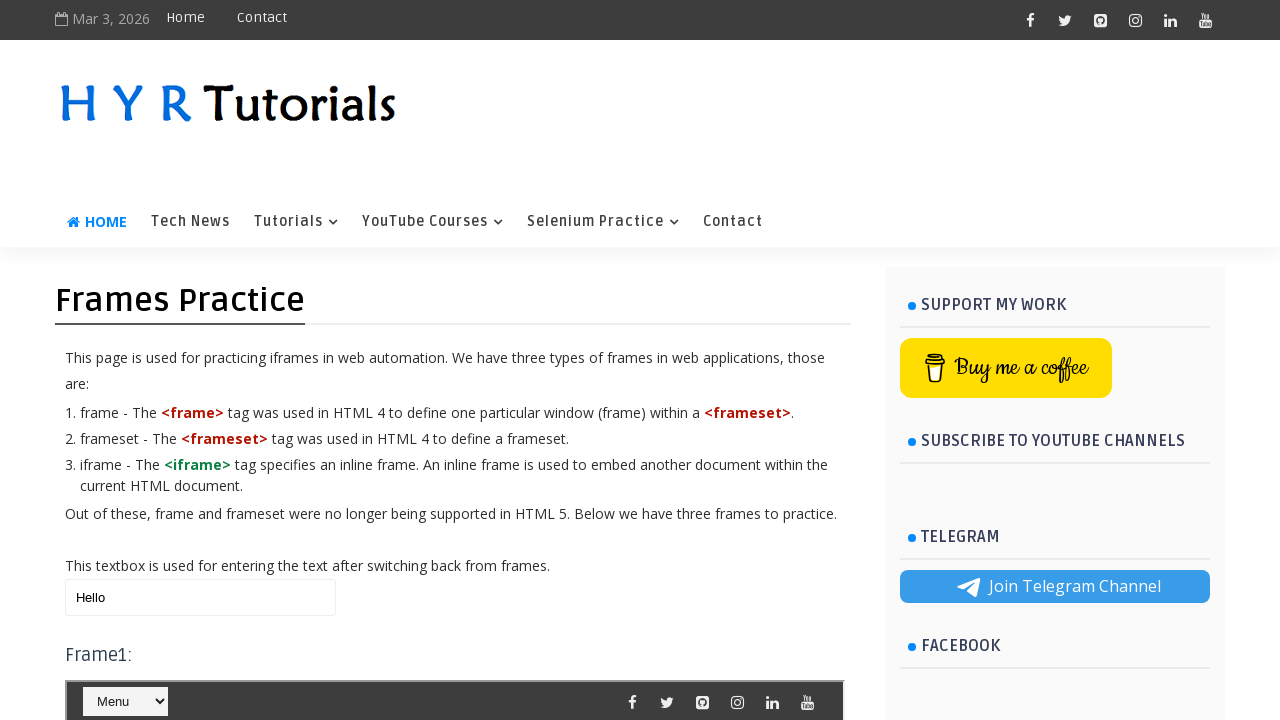

Selected 'Java' from course dropdown in nested frame (frm1) on #frm3 >> internal:control=enter-frame >> #frm1 >> internal:control=enter-frame >
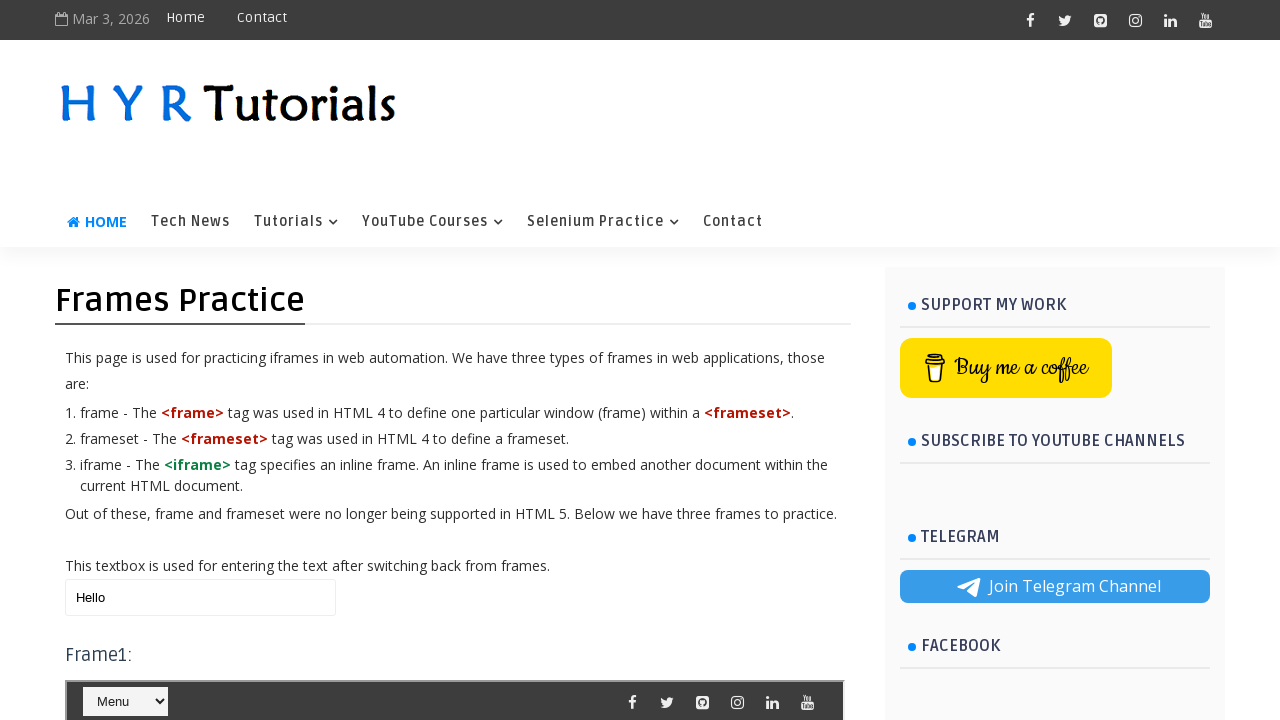

Cleared name field in frame3 (parent frame) on #frm3 >> internal:control=enter-frame >> #name
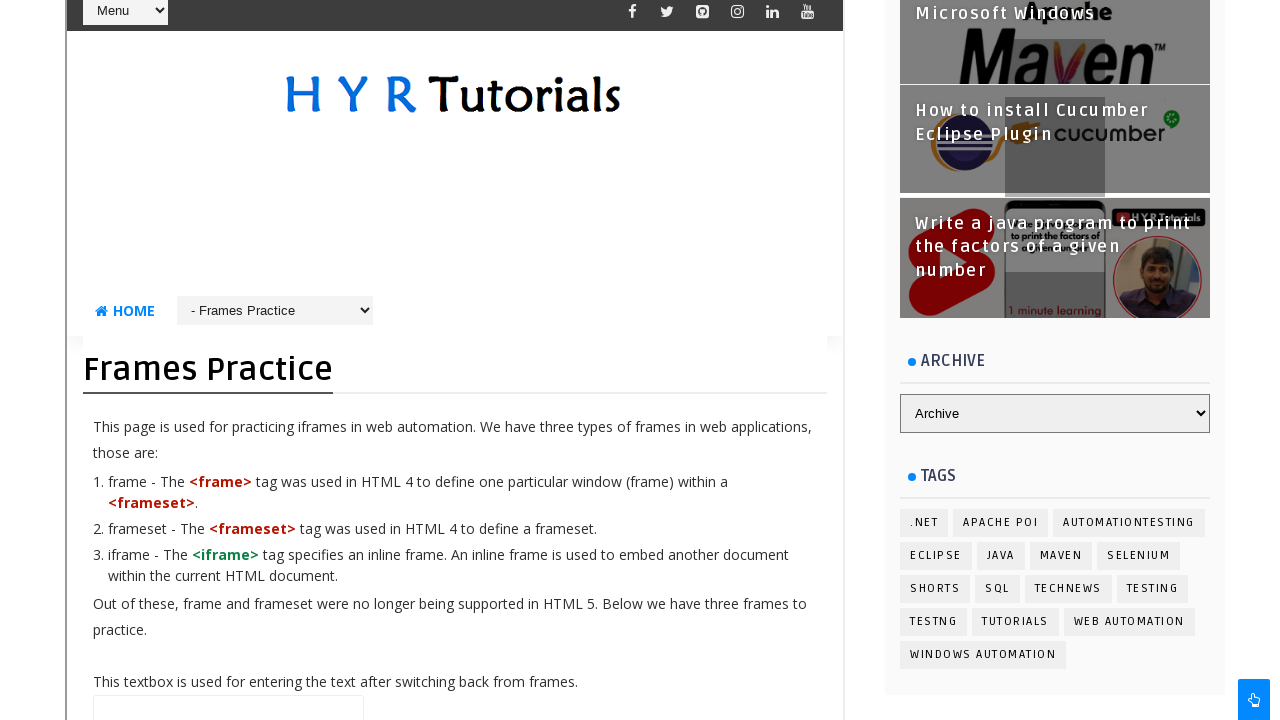

Filled name field in frame3 with 'frame3' on #frm3 >> internal:control=enter-frame >> #name
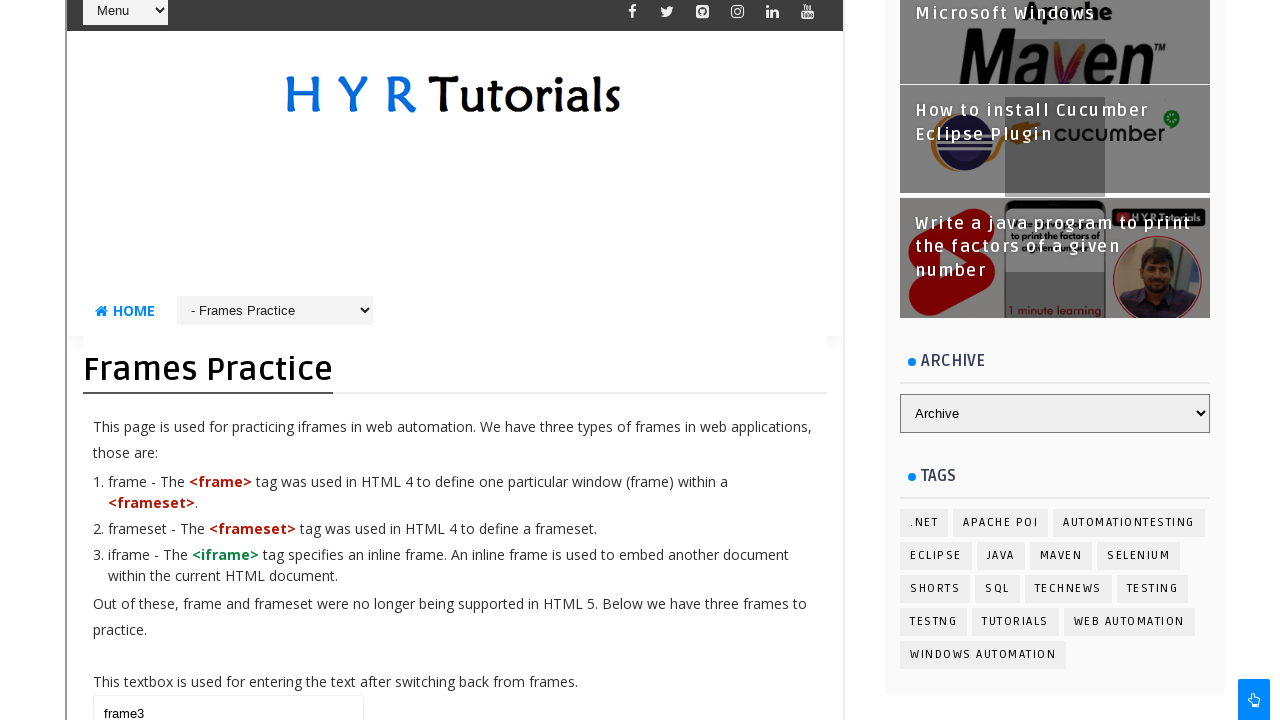

Cleared name field on main webpage on #name
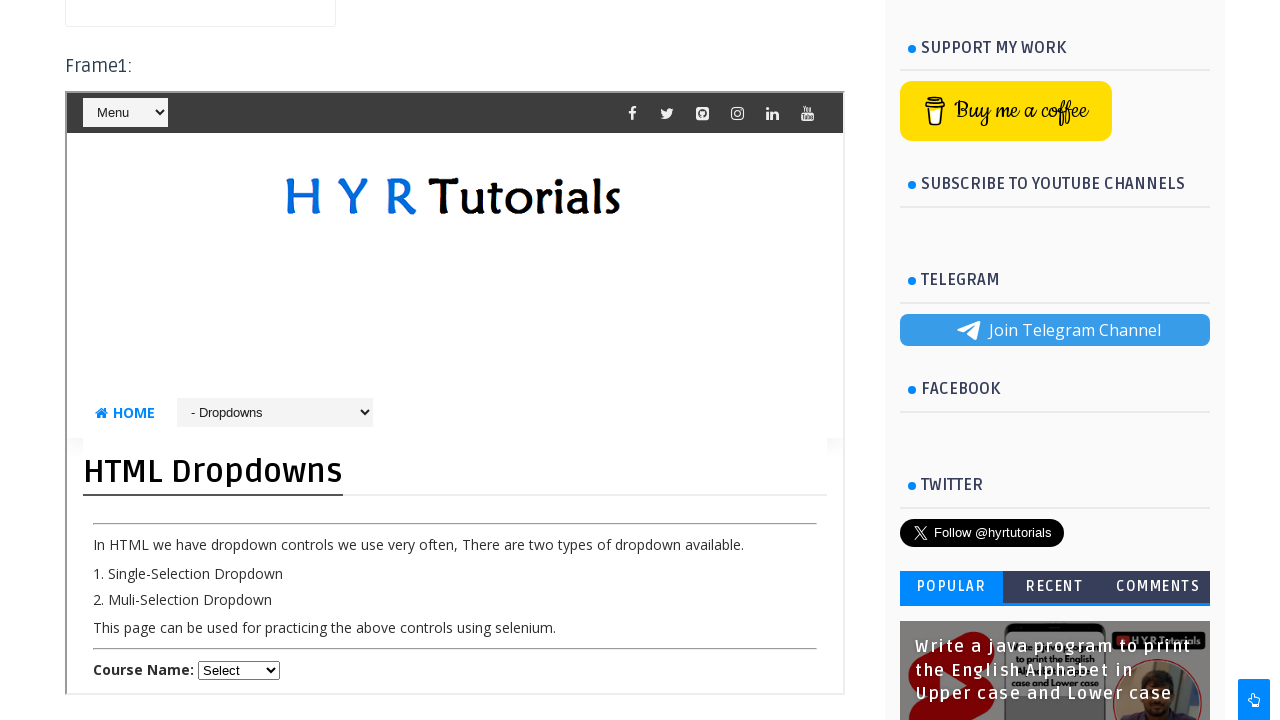

Filled name field on main webpage with 'main webpage' on #name
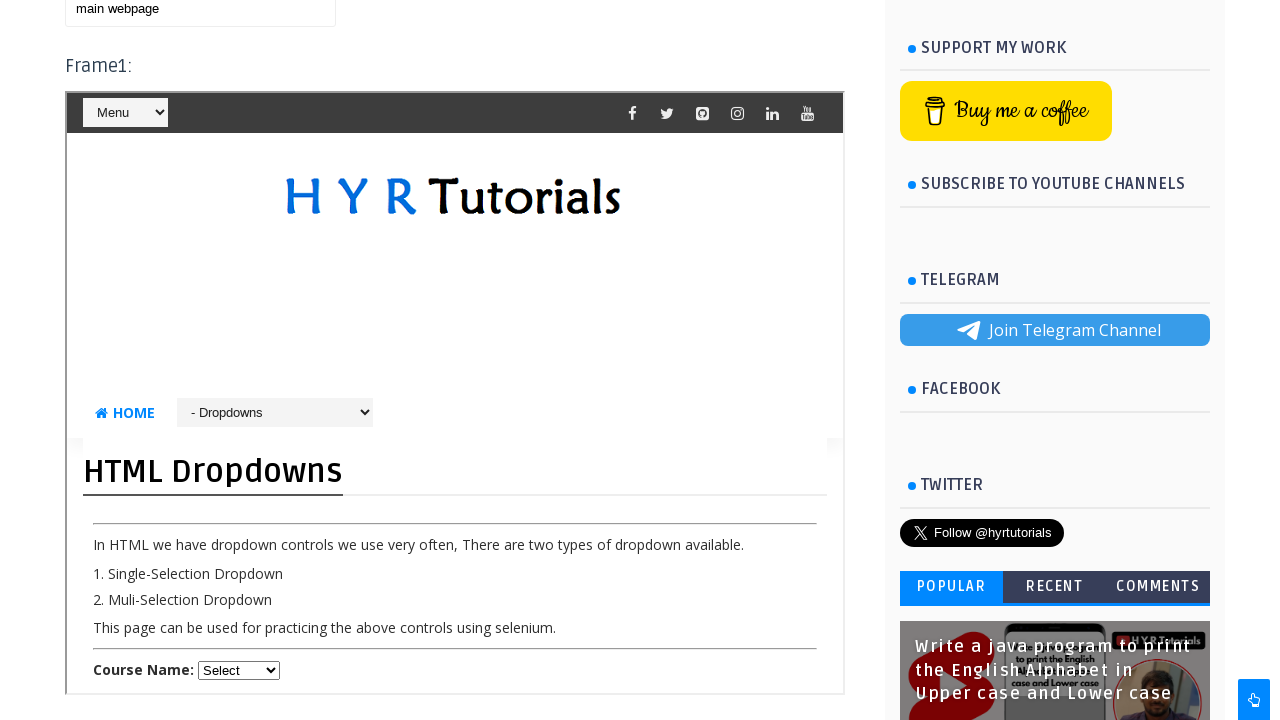

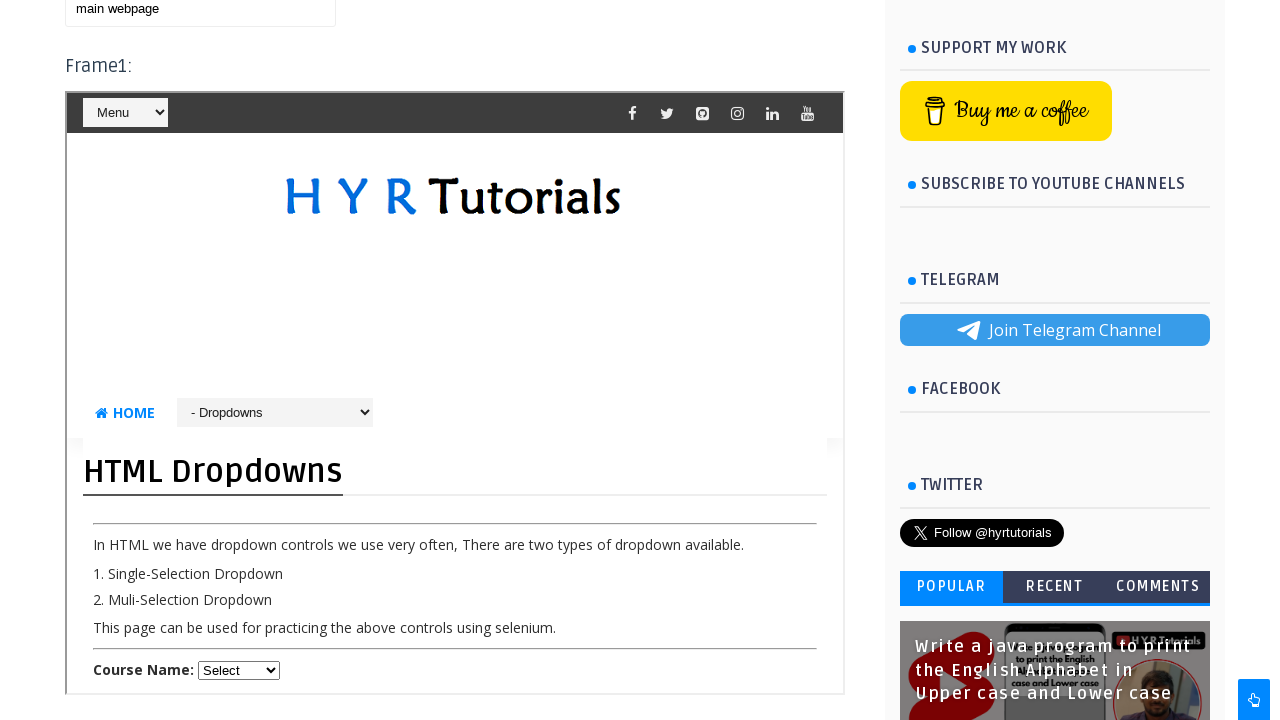